Tests accepting a simple JavaScript alert by clicking a button that triggers an alert, accepting it, and verifying the result text.

Starting URL: https://the-internet.herokuapp.com/javascript_alerts

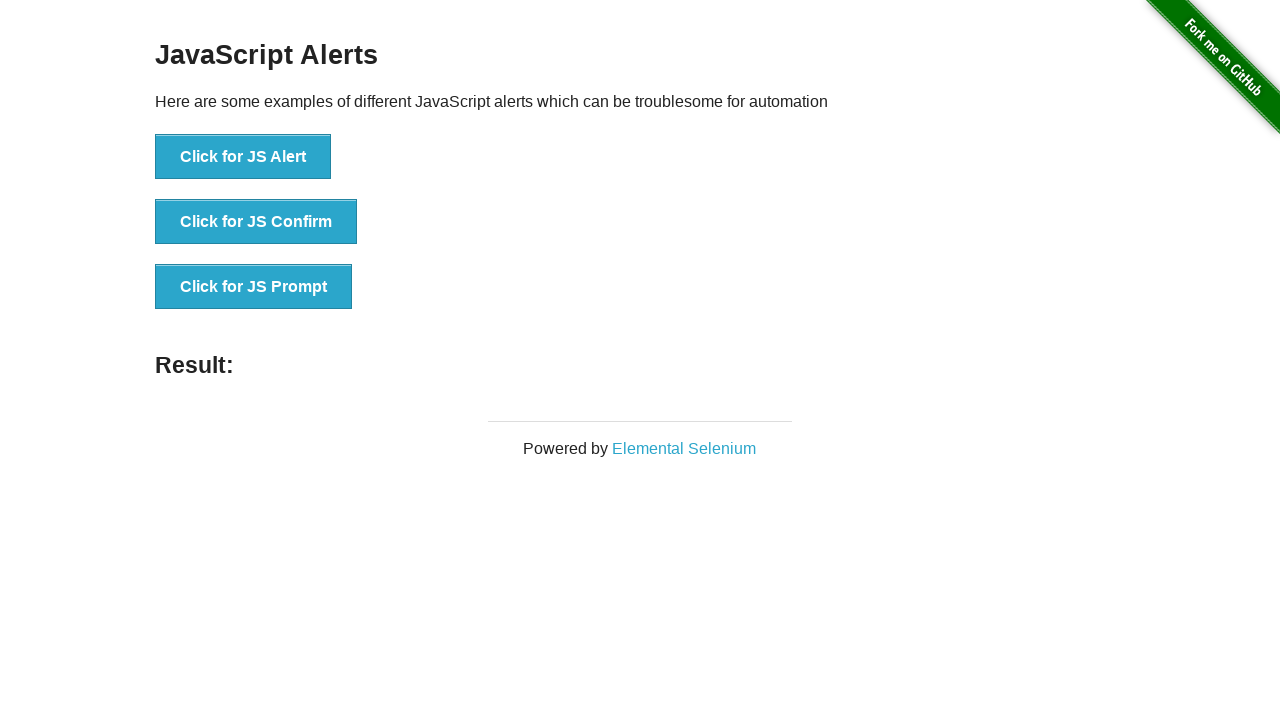

Clicked the JS Alert button to trigger a simple alert at (243, 157) on button[onclick='jsAlert()']
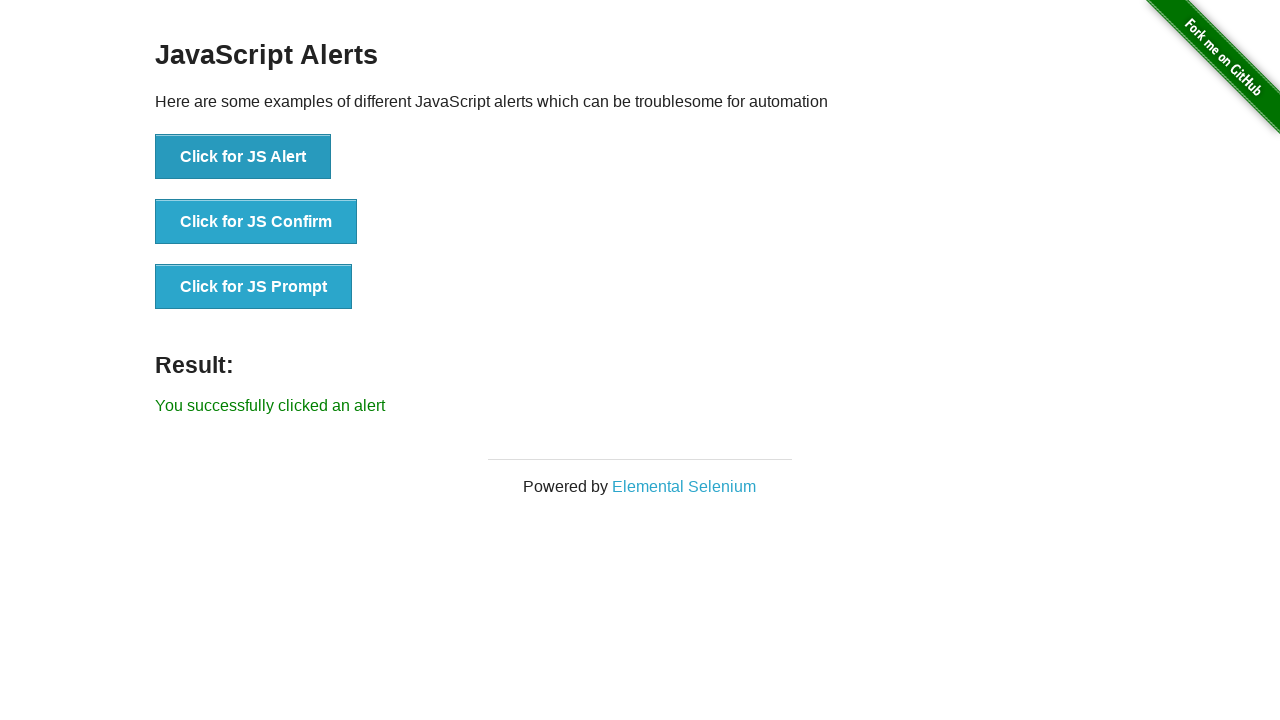

Set up dialog handler to accept alerts
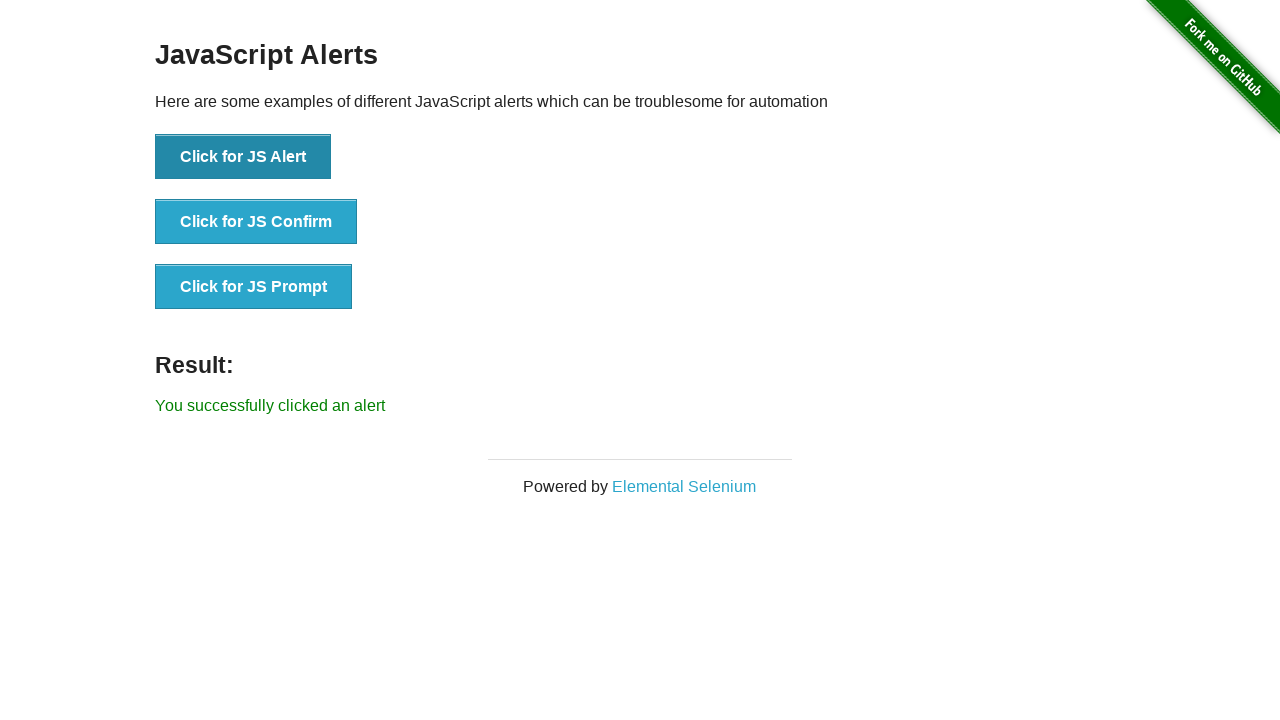

Waited for alert to be triggered and handled
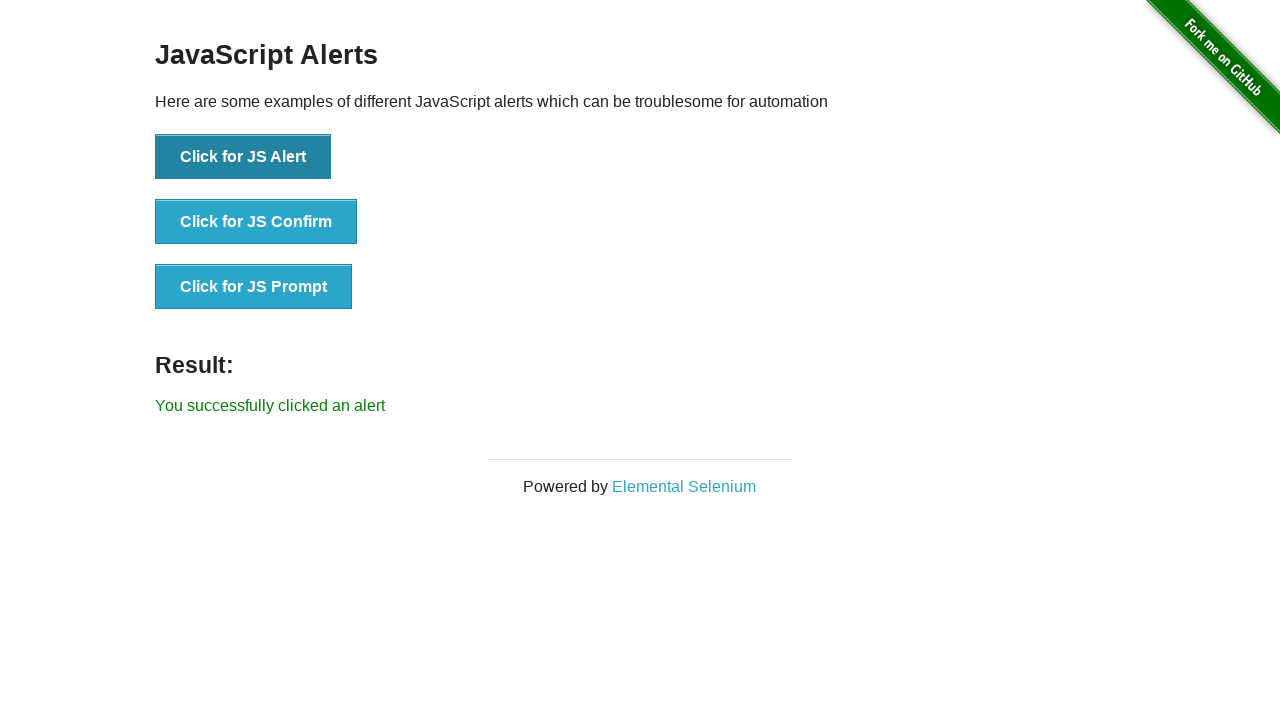

Result text element loaded
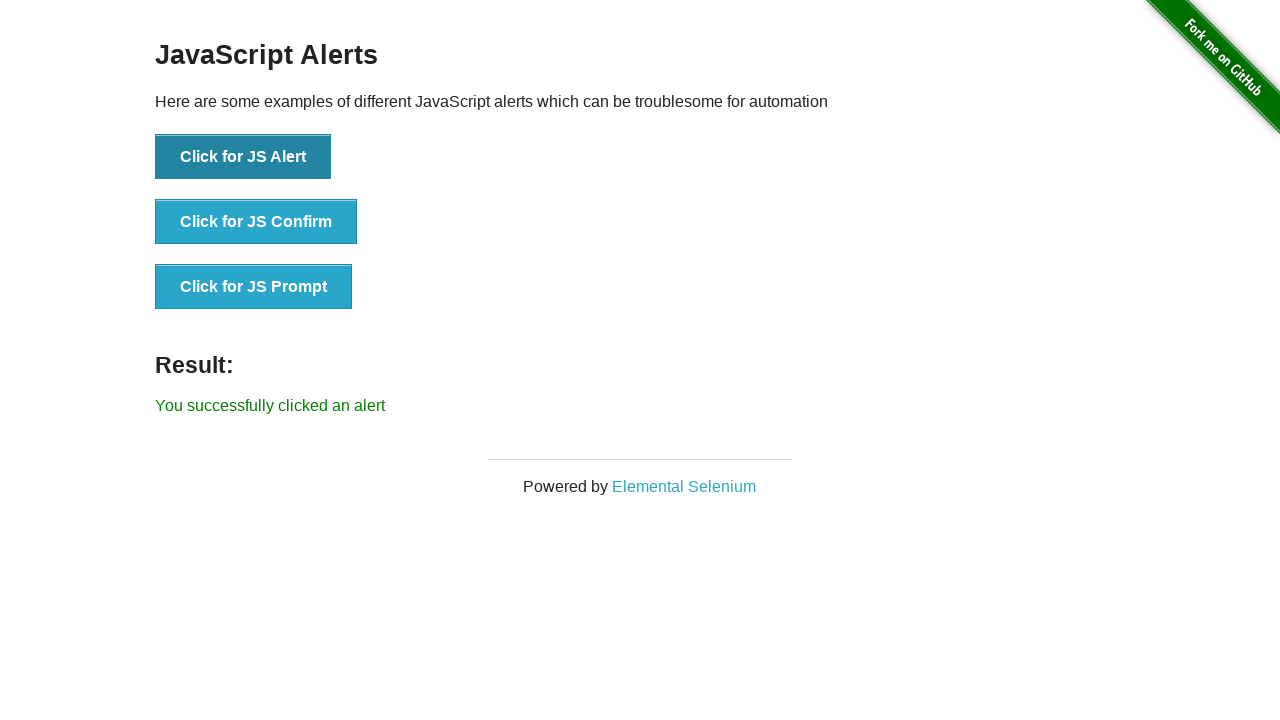

Retrieved result text: 'You successfully clicked an alert'
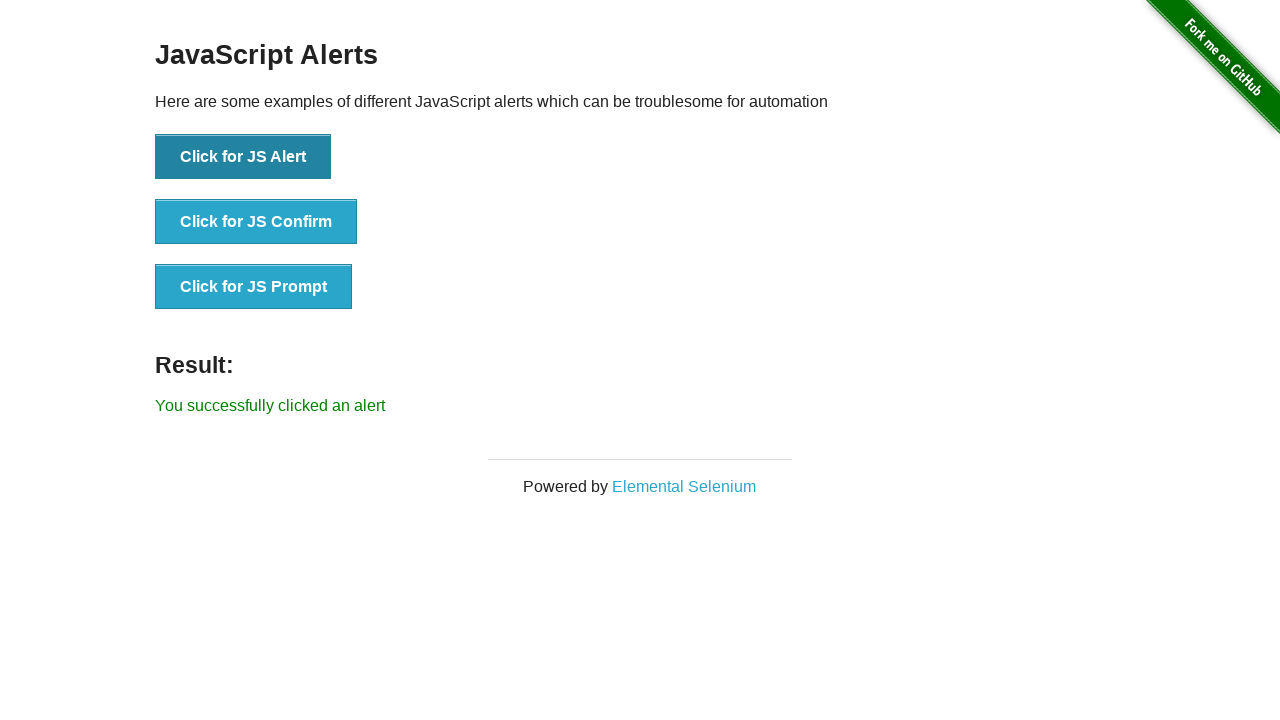

Verified result text matches expected value
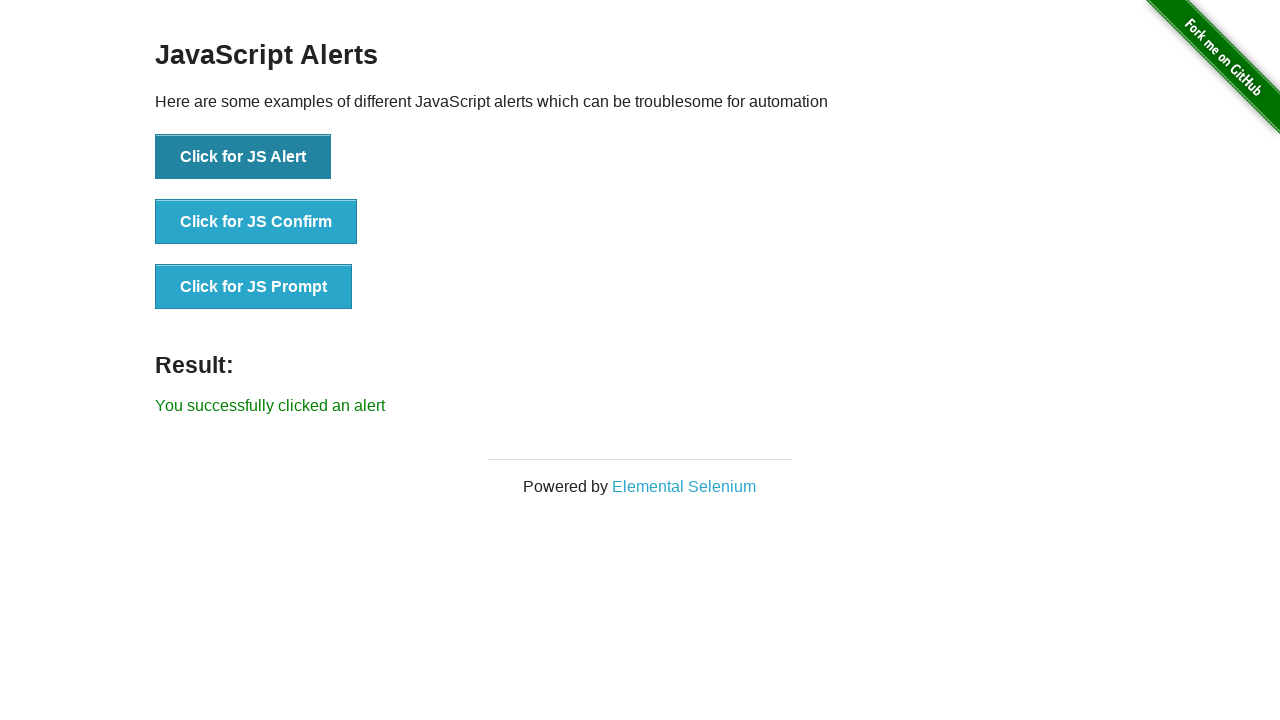

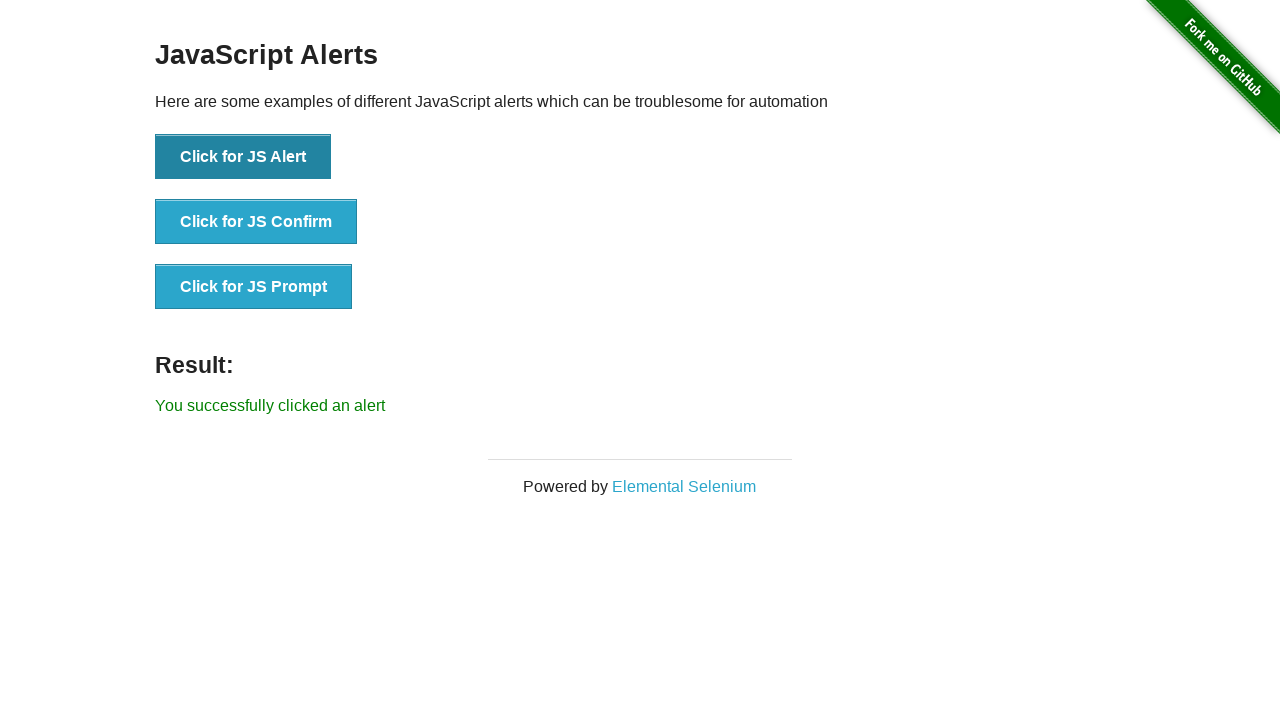